Opens the OneTouch logbook page and verifies there are no severe errors in the browser console logs

Starting URL: https://www.onetouch.ru/logbook

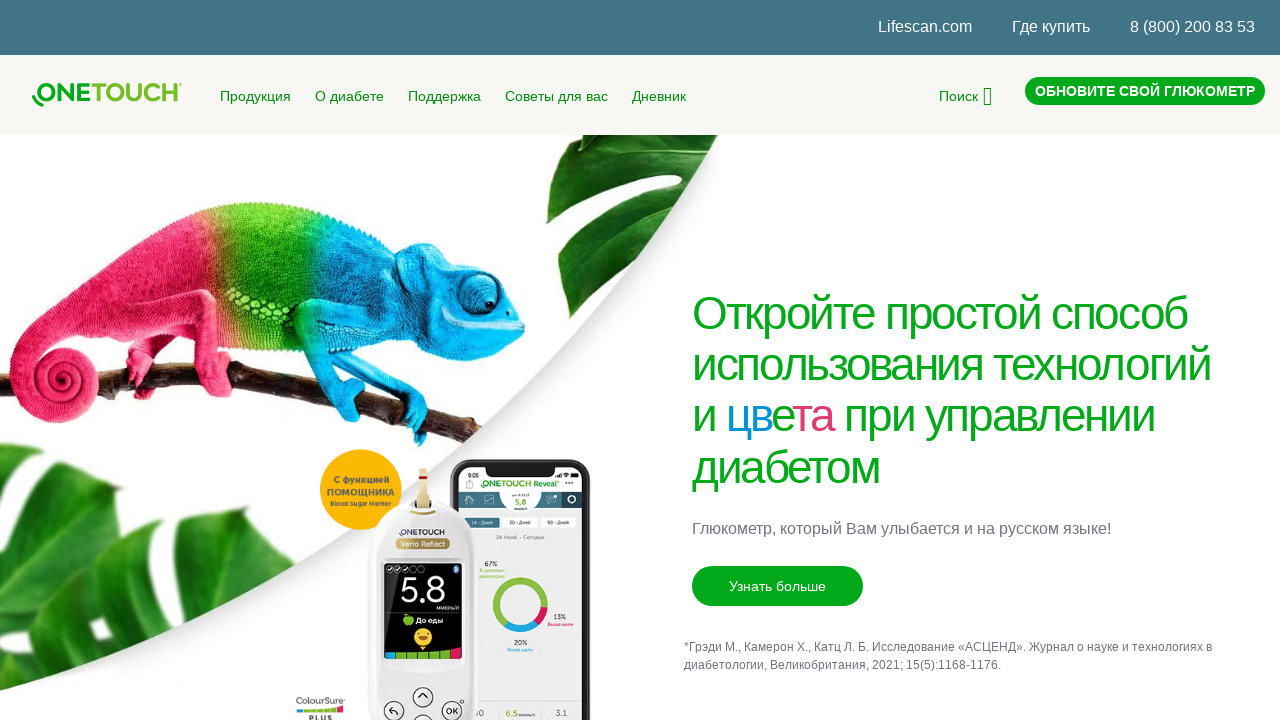

Page DOM content loaded
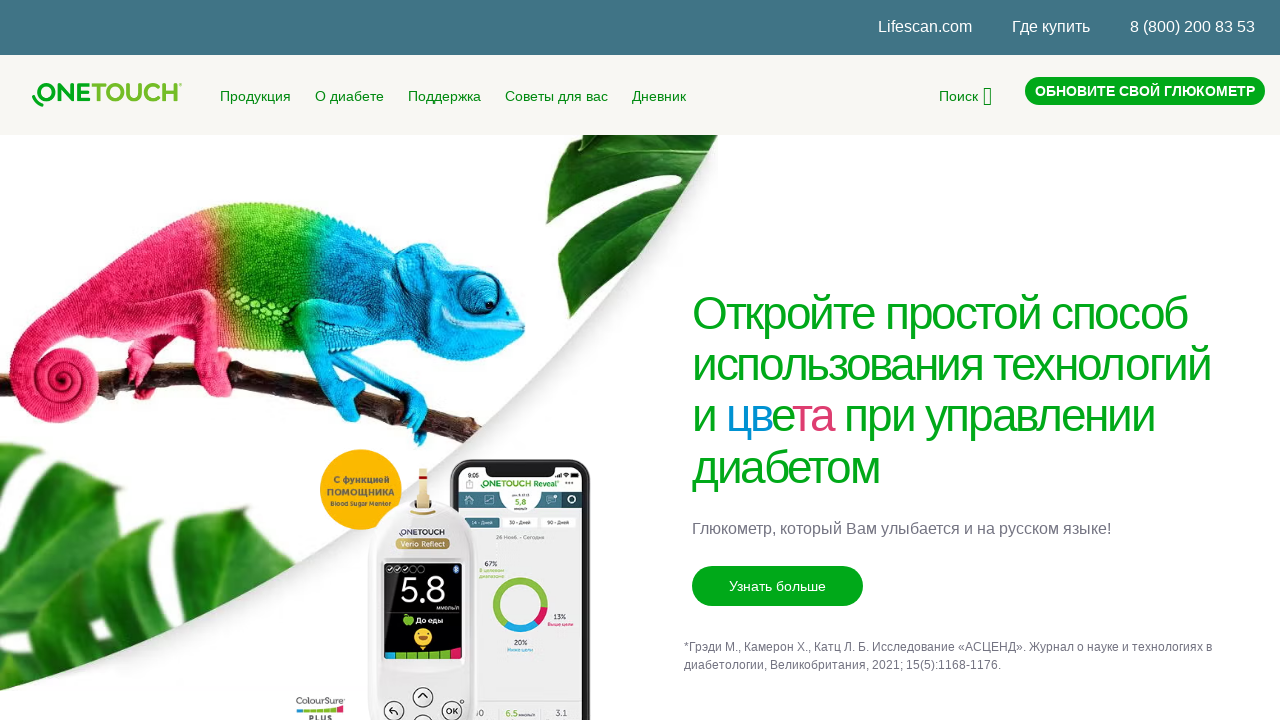

Page network activity idle - page fully loaded
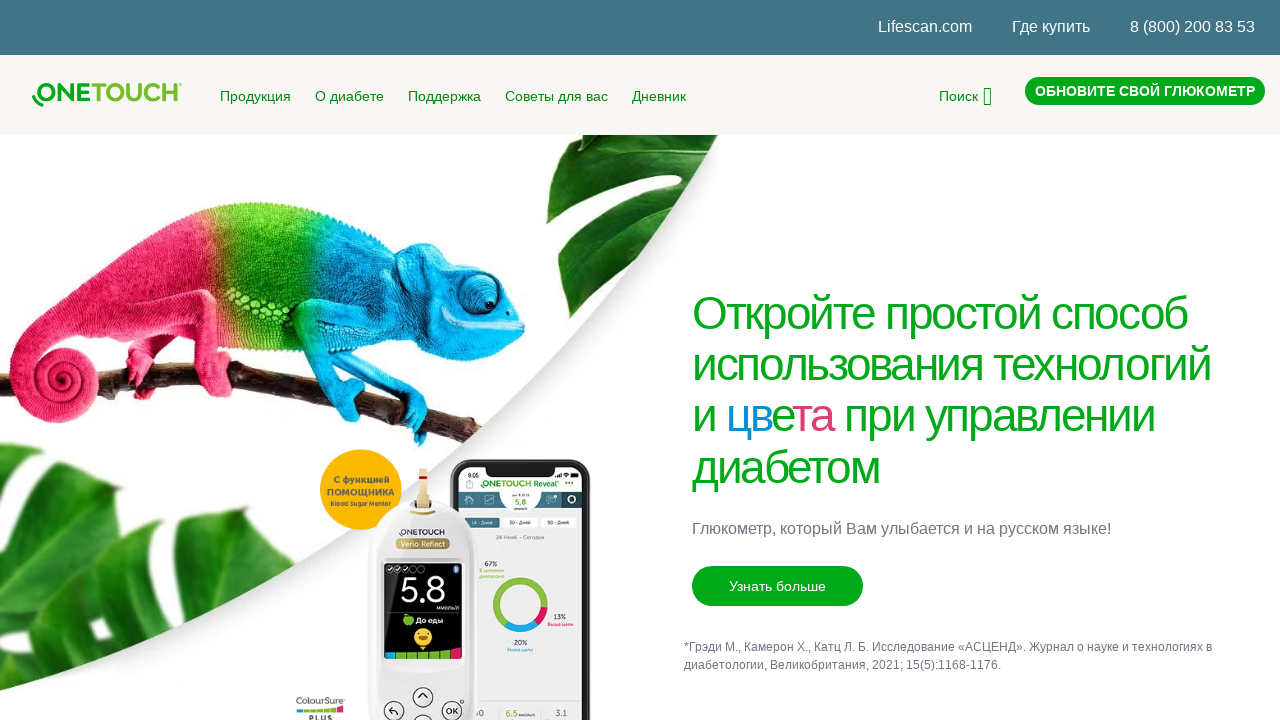

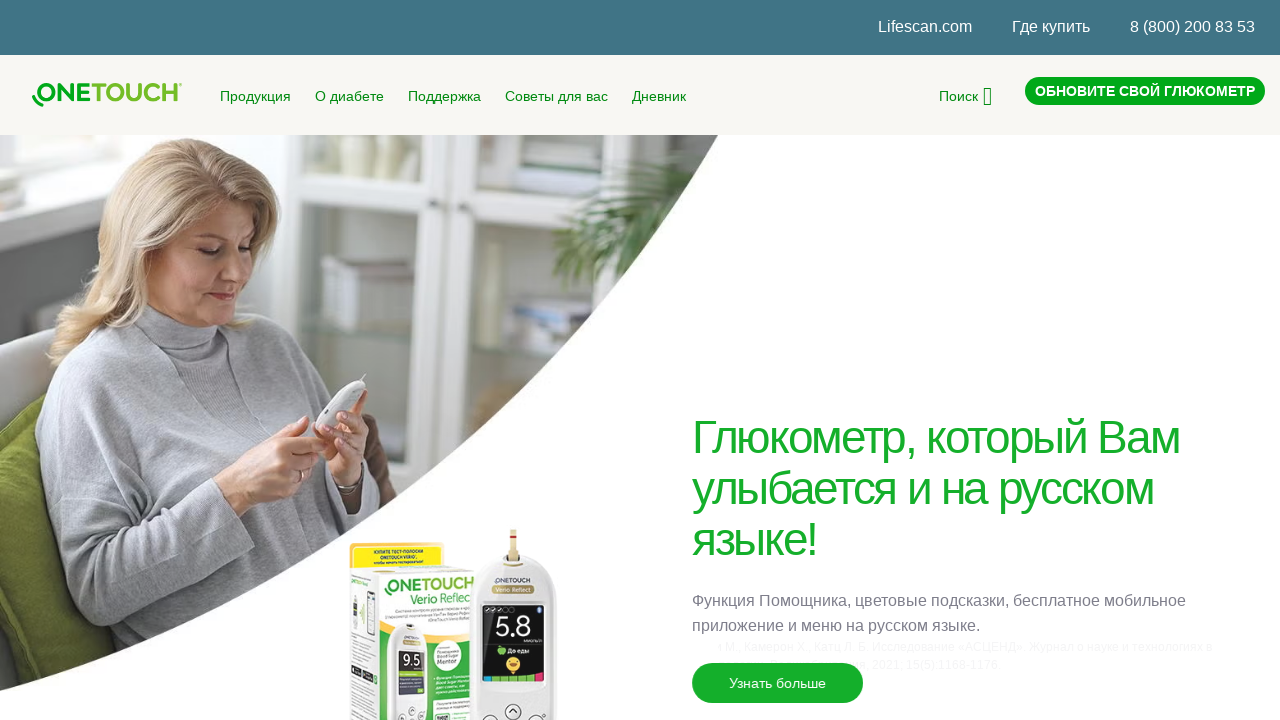